Tests the flight booking flow on BlazeDemo by selecting departure city (Portland) and destination city (Berlin), finding flights, selecting a flight, and completing the purchase to verify the confirmation page.

Starting URL: https://blazedemo.com/

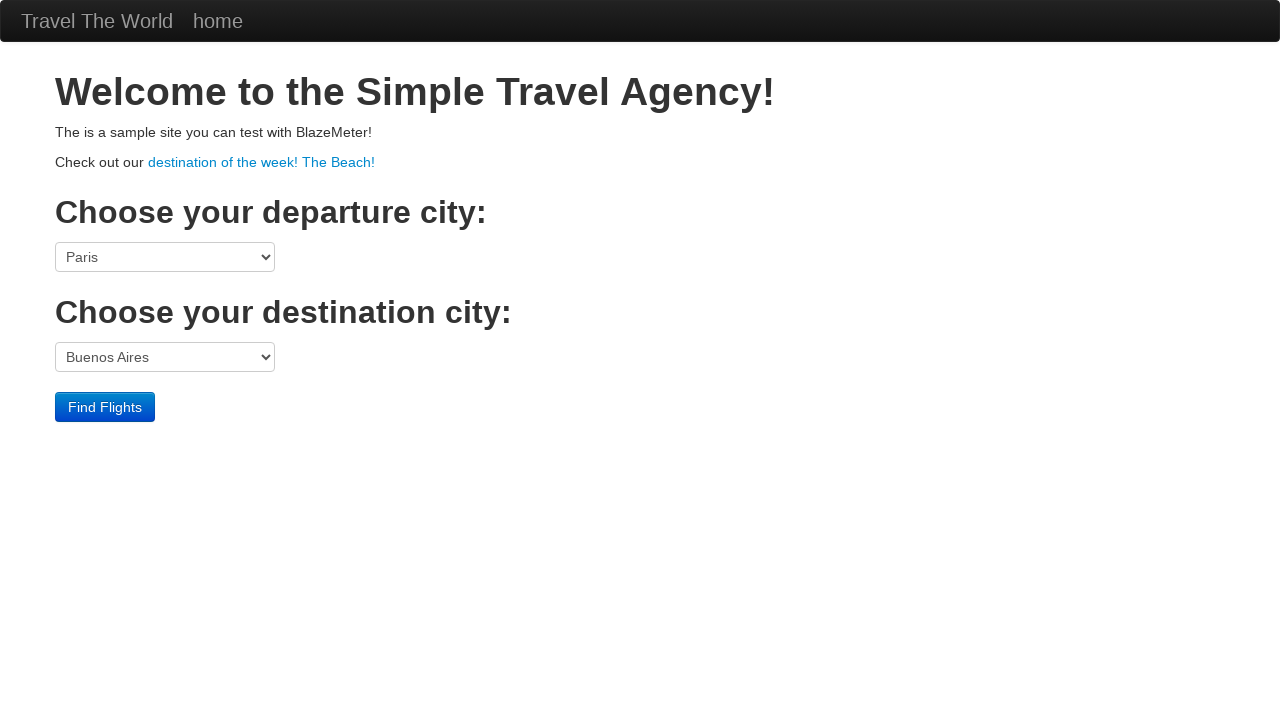

Selected Portland as departure city on select[name='fromPort']
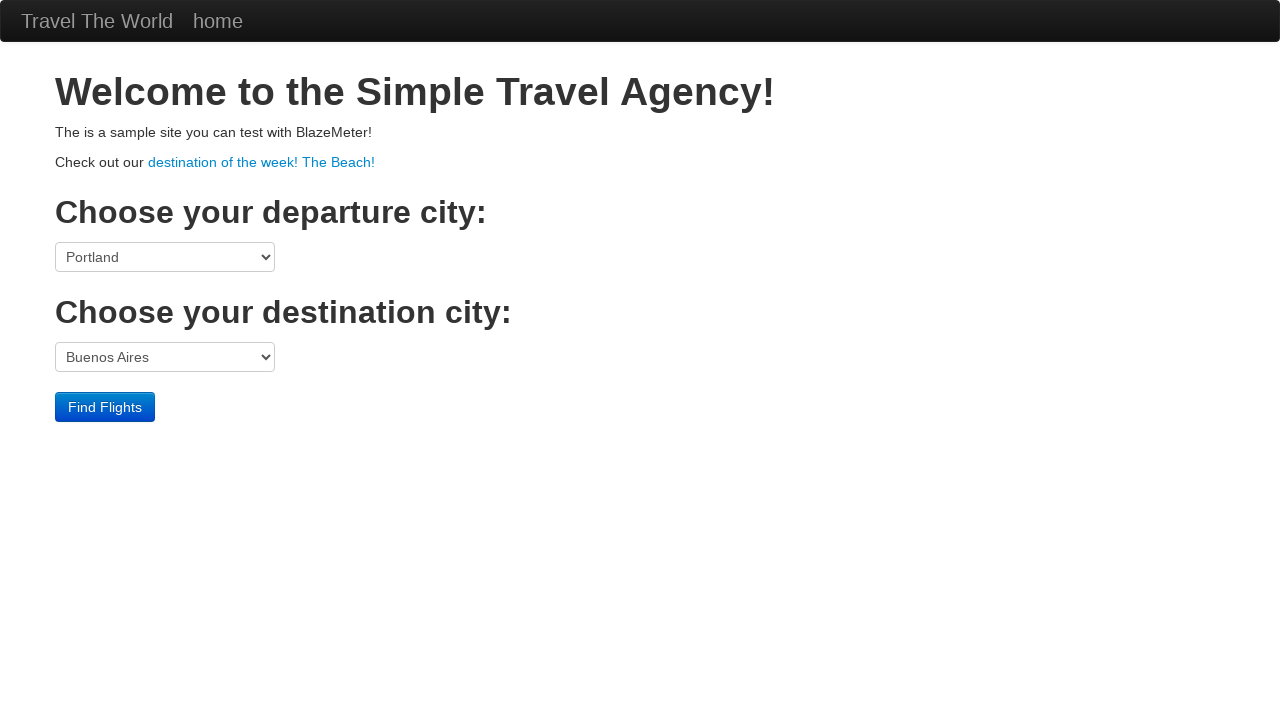

Selected Berlin as destination city on select[name='toPort']
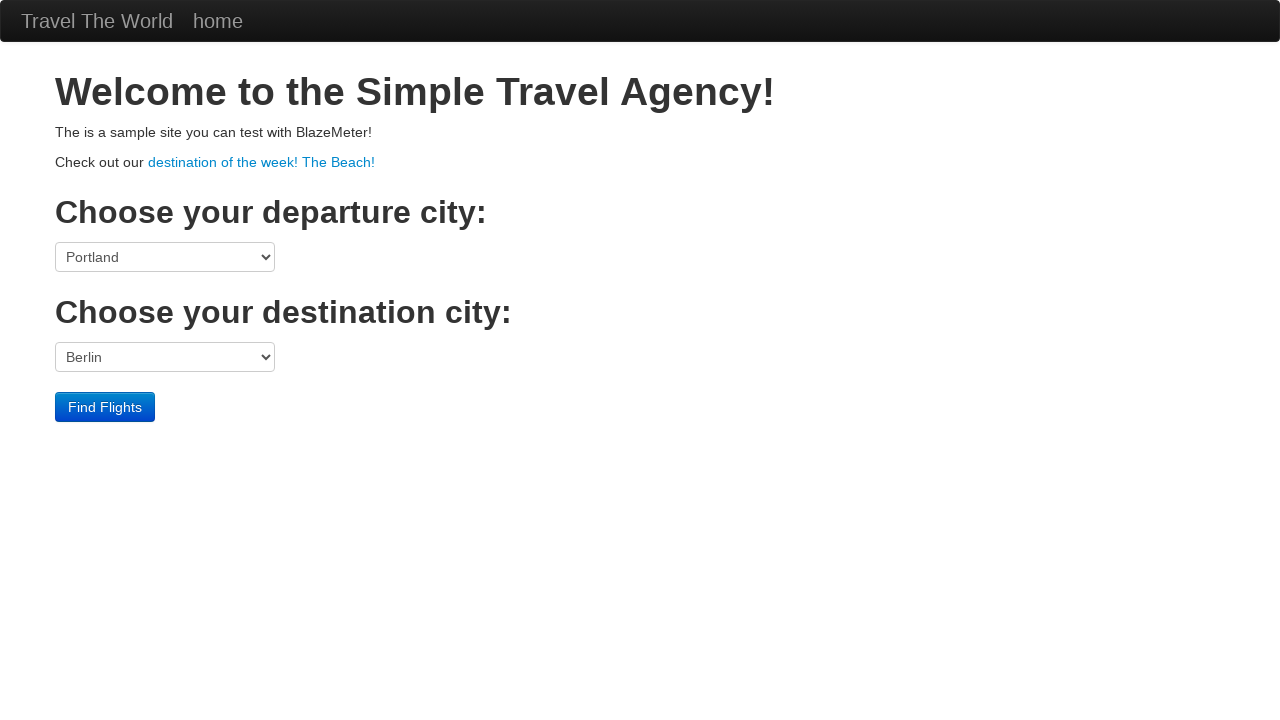

Clicked Find Flights button at (105, 407) on .btn-primary
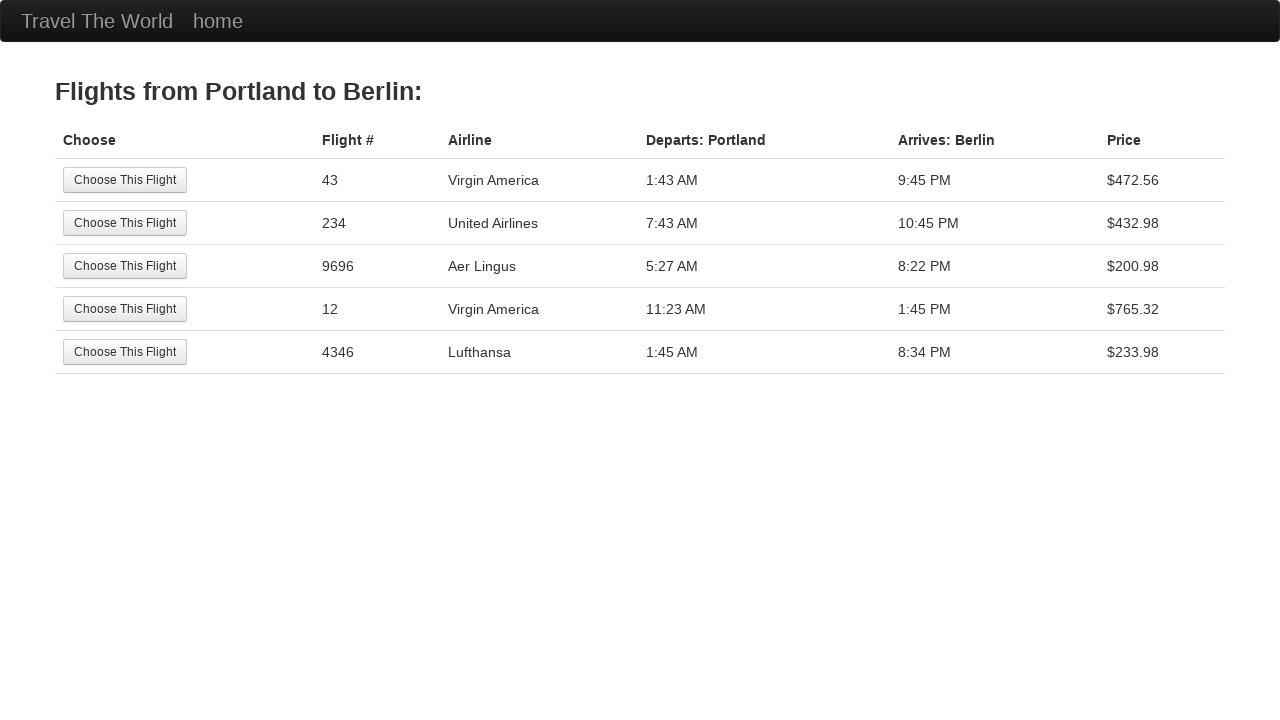

Flight results loaded for Portland to Berlin route
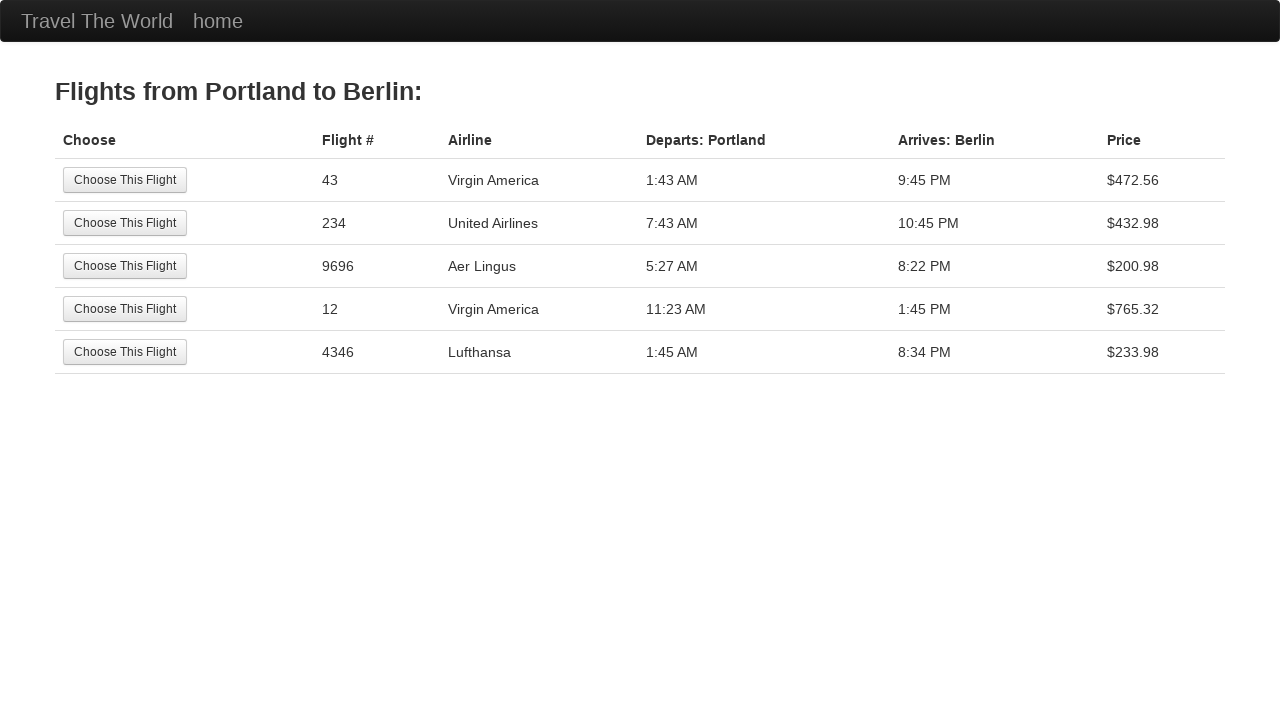

Selected the third flight option at (125, 266) on tr:nth-child(3) .btn
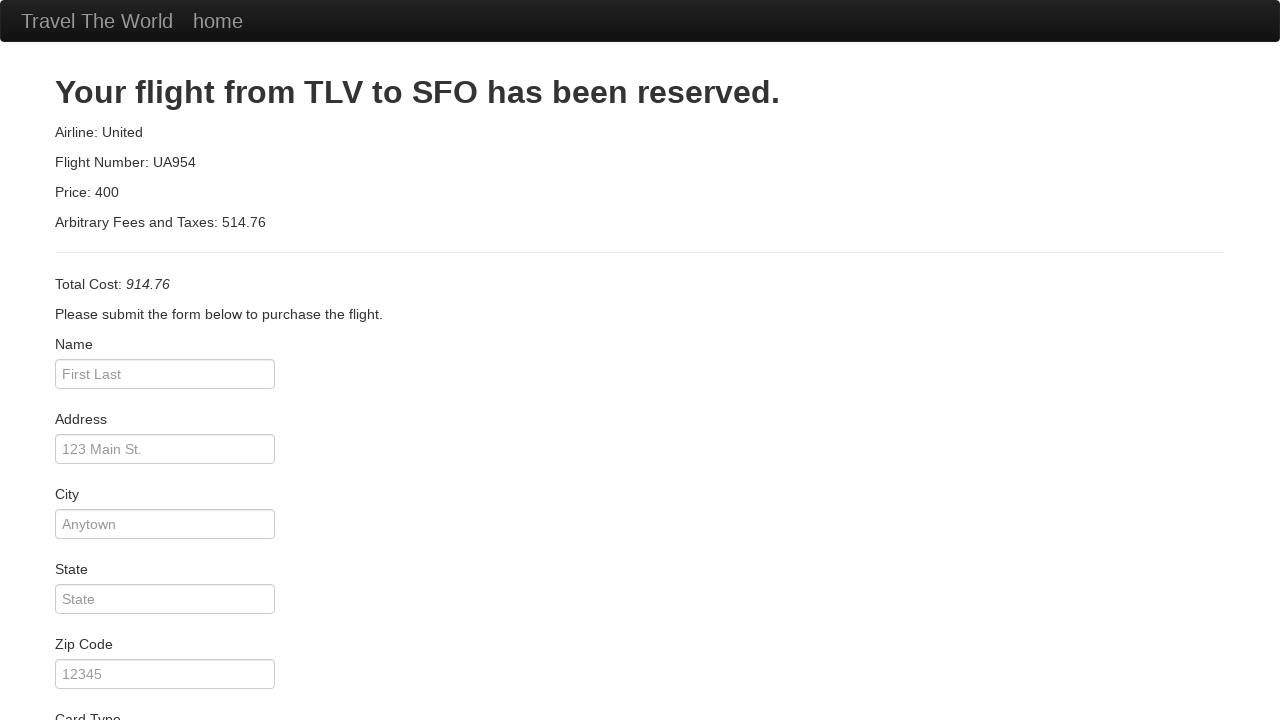

Clicked Purchase Flight button to complete booking at (118, 685) on .btn-primary
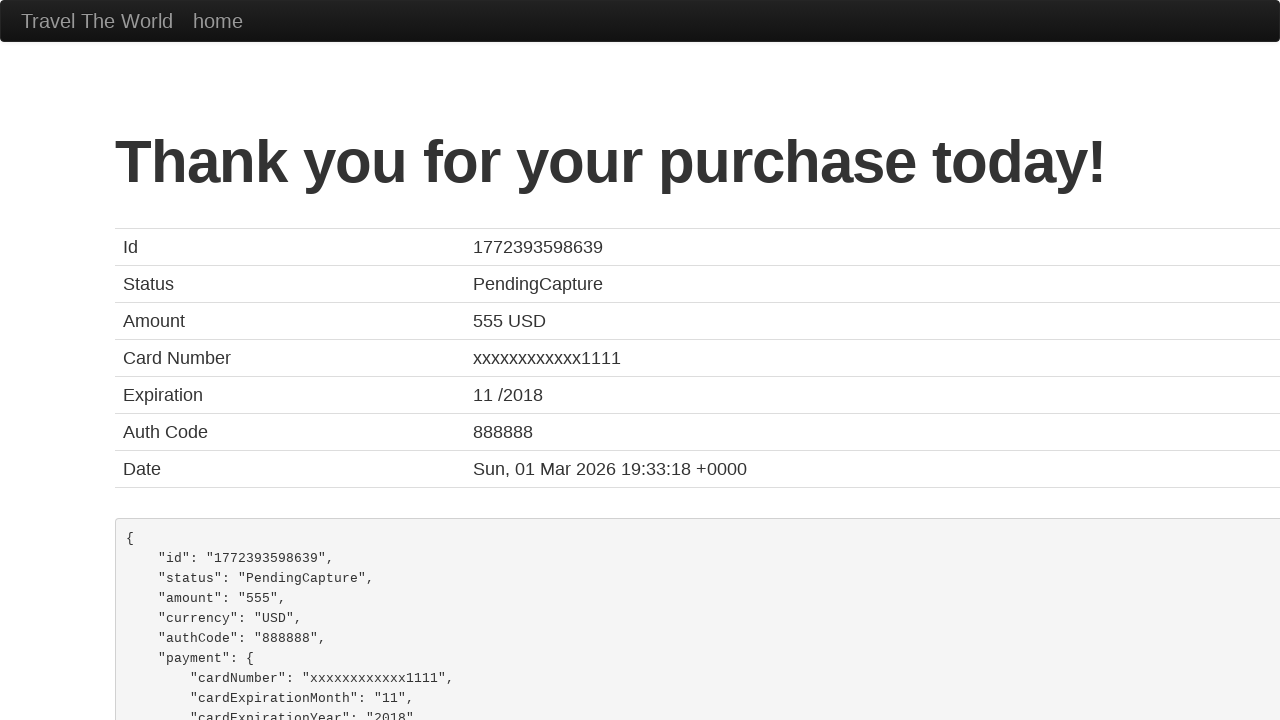

Confirmation page displayed with booking confirmation
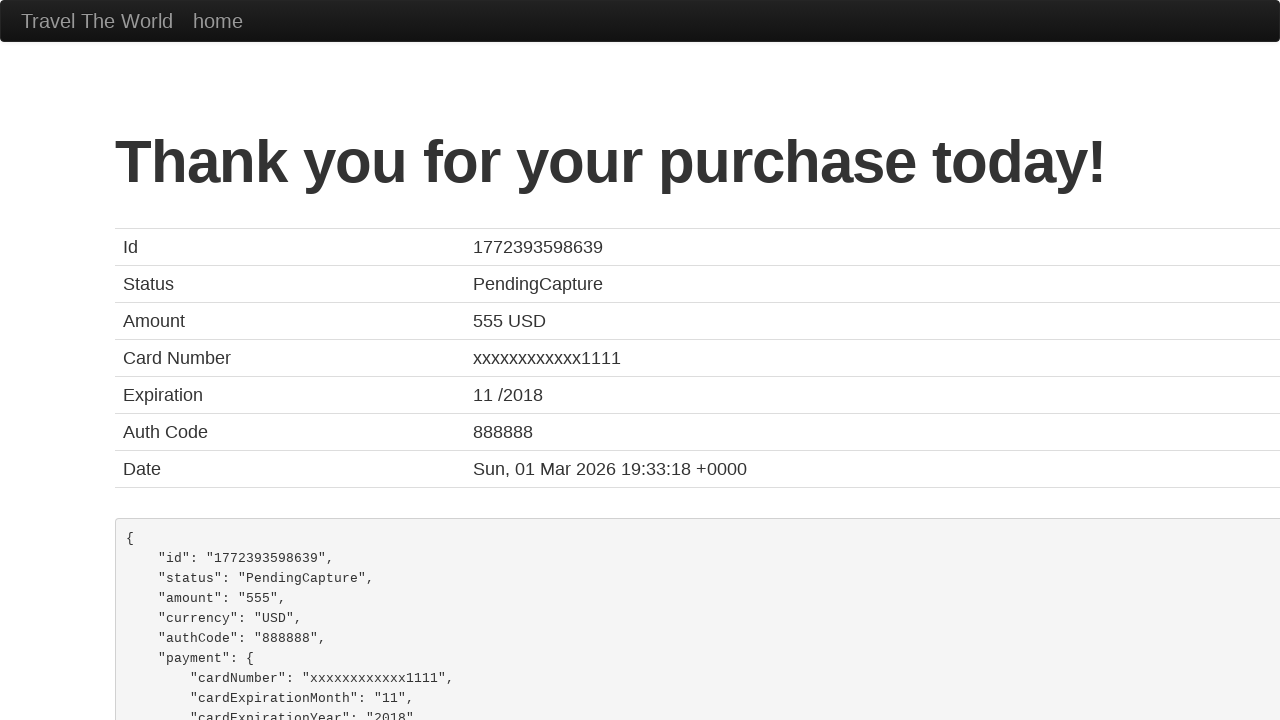

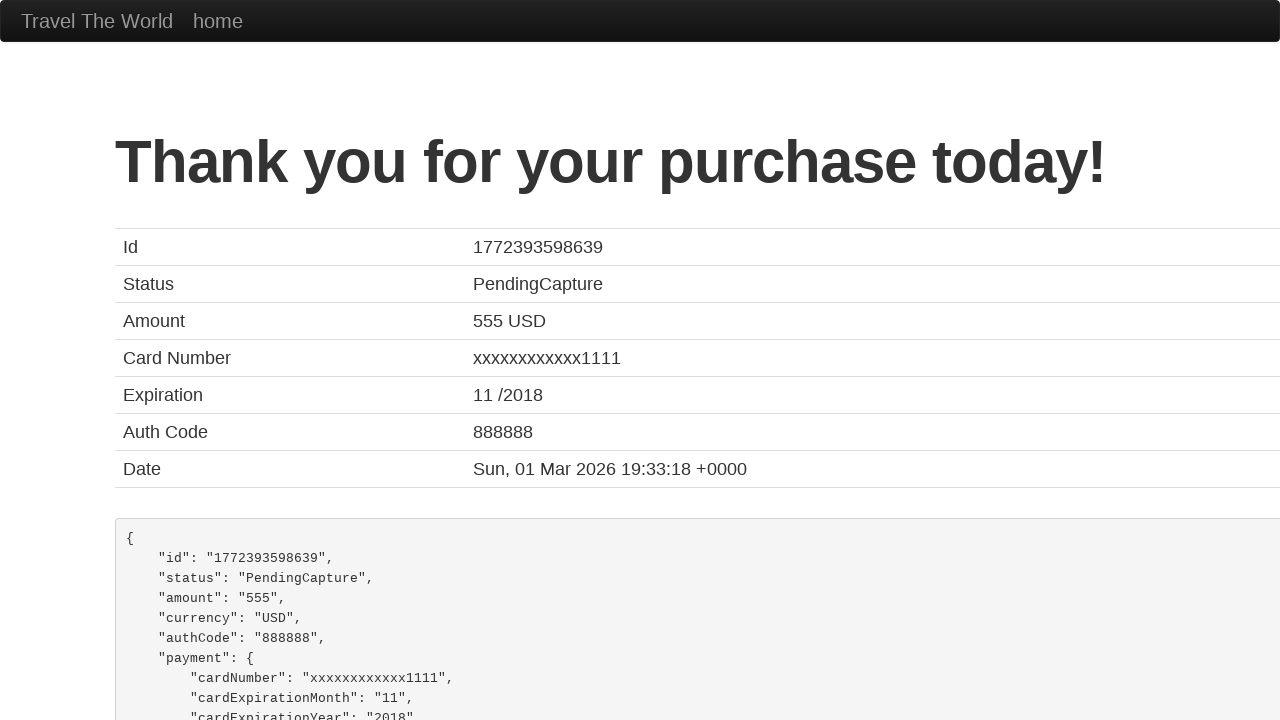